Tests the toggle hide/show functionality by clicking a toggle button and verifying the visibility state of a div element changes from visible to hidden (or vice versa).

Starting URL: https://www.w3schools.com/howto/howto_js_toggle_hide_show.asp

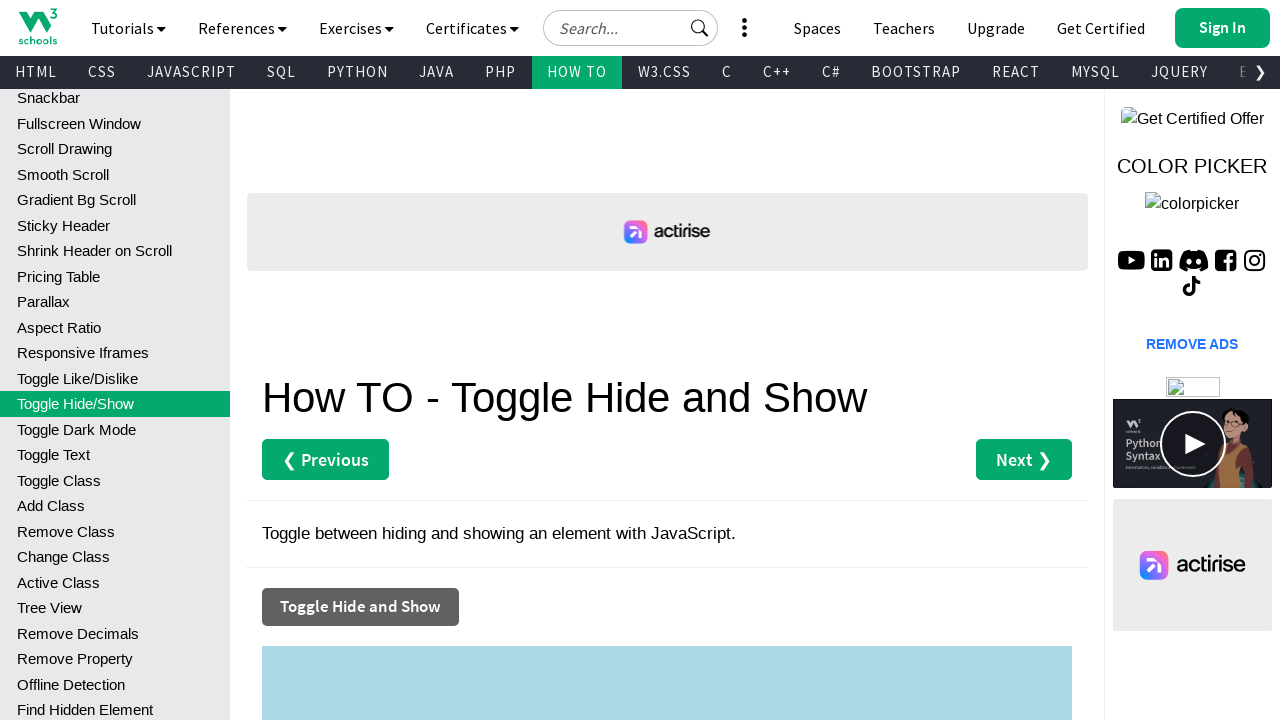

Checked initial visibility state of #myDIV element
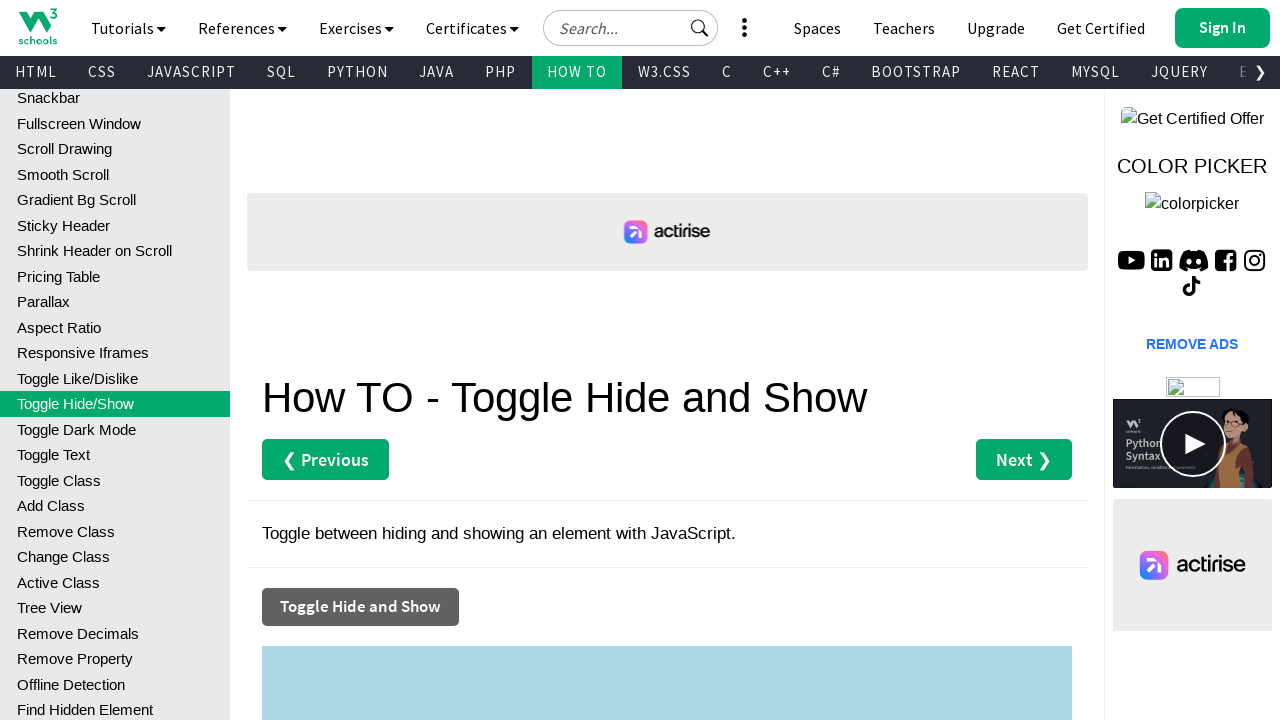

Clicked toggle button to hide/show element at (360, 607) on xpath=//button[normalize-space()='Toggle Hide and Show']
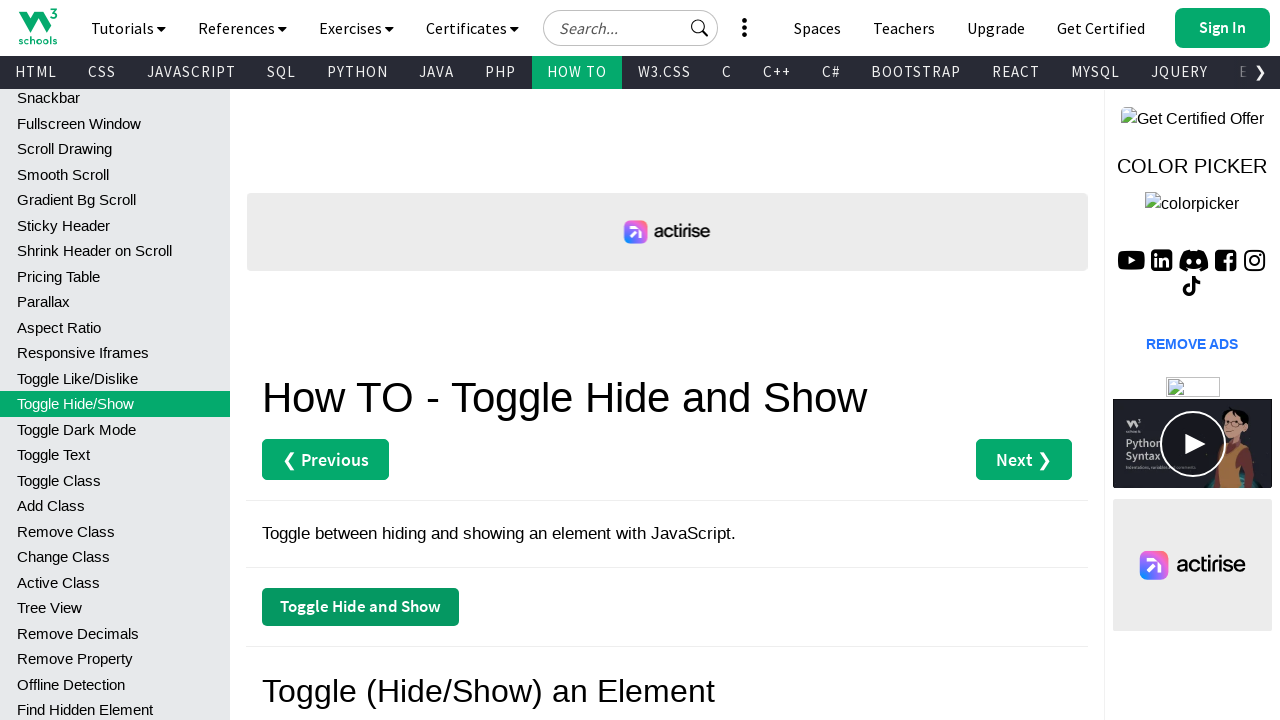

Waited 500ms for toggle effect to complete
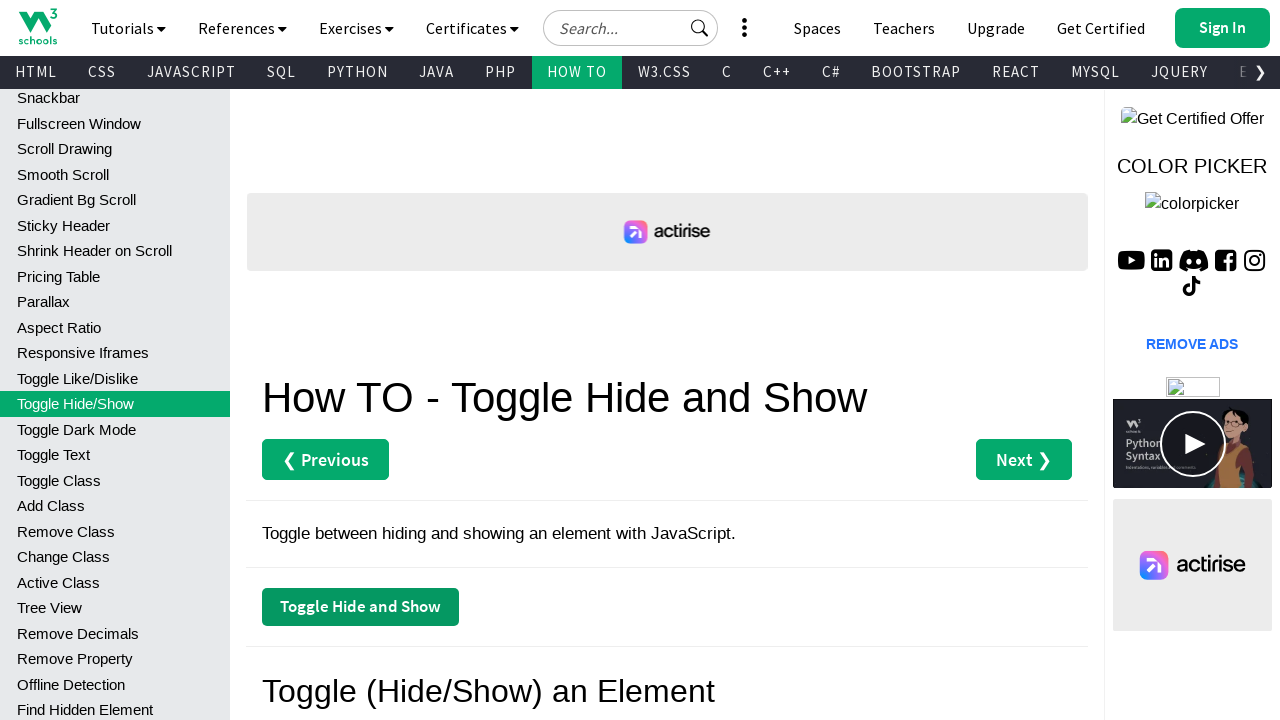

Checked new visibility state of #myDIV element after toggle
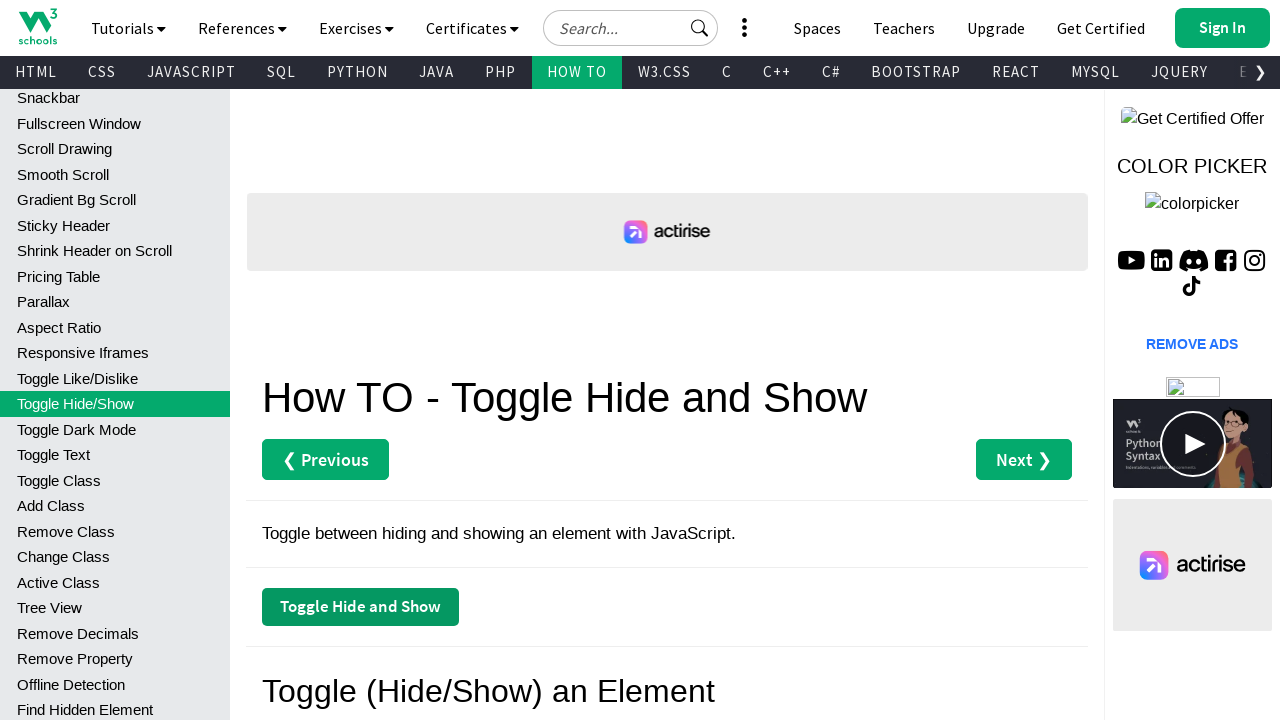

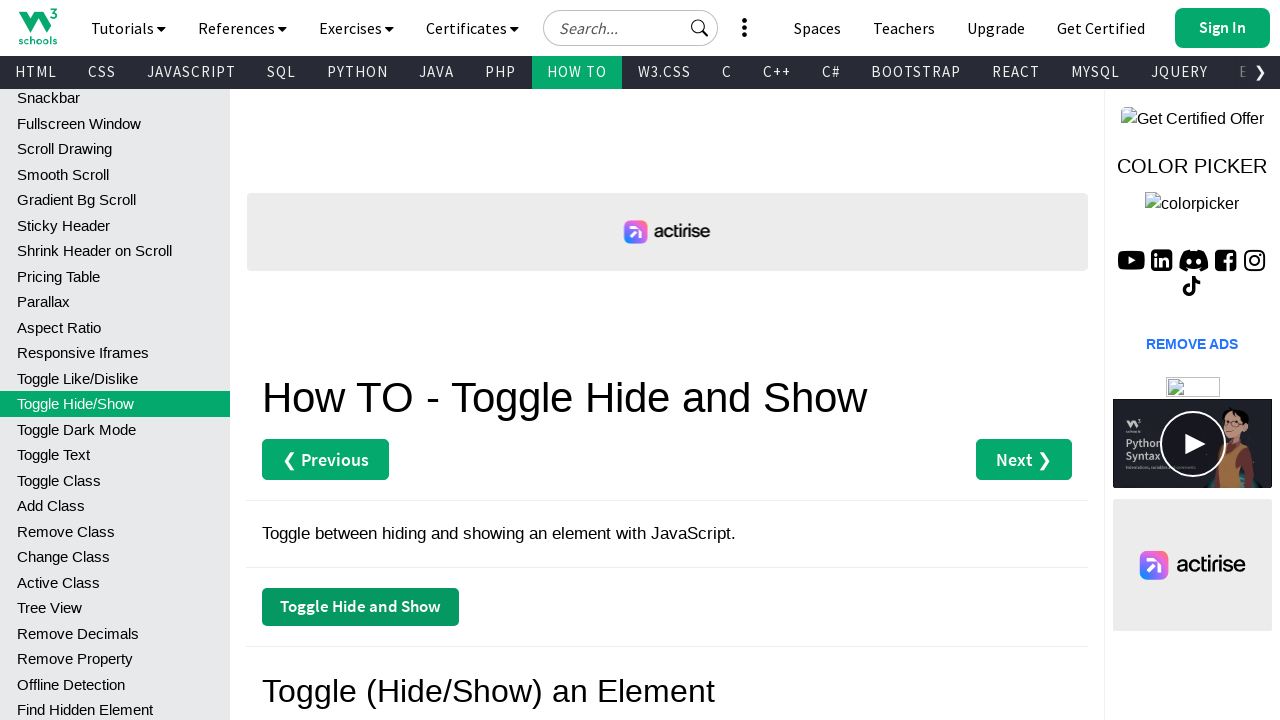